Tests jQuery UI dropdown by selecting different numeric values and verifying they are displayed correctly

Starting URL: http://jqueryui.com/resources/demos/selectmenu/default.html

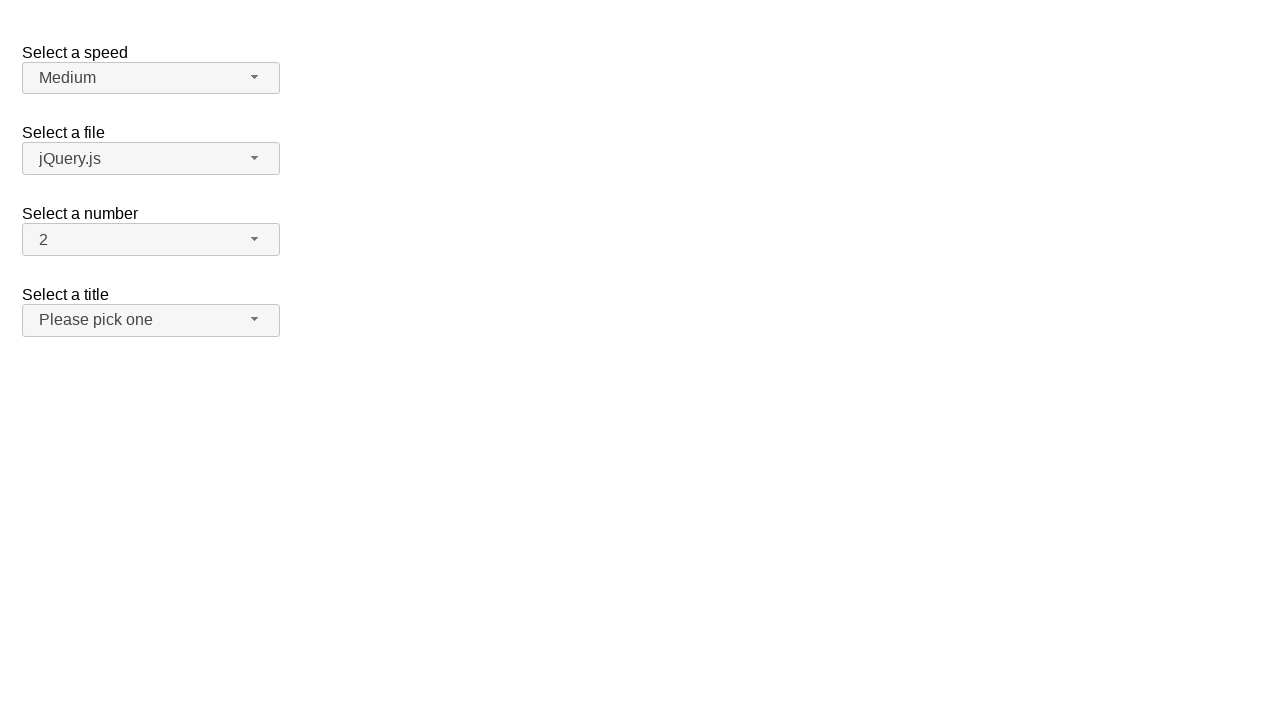

Clicked dropdown icon to open menu at (255, 239) on xpath=//span[@id='number-button']/span[contains(@class,'ui-selectmenu-icon')]
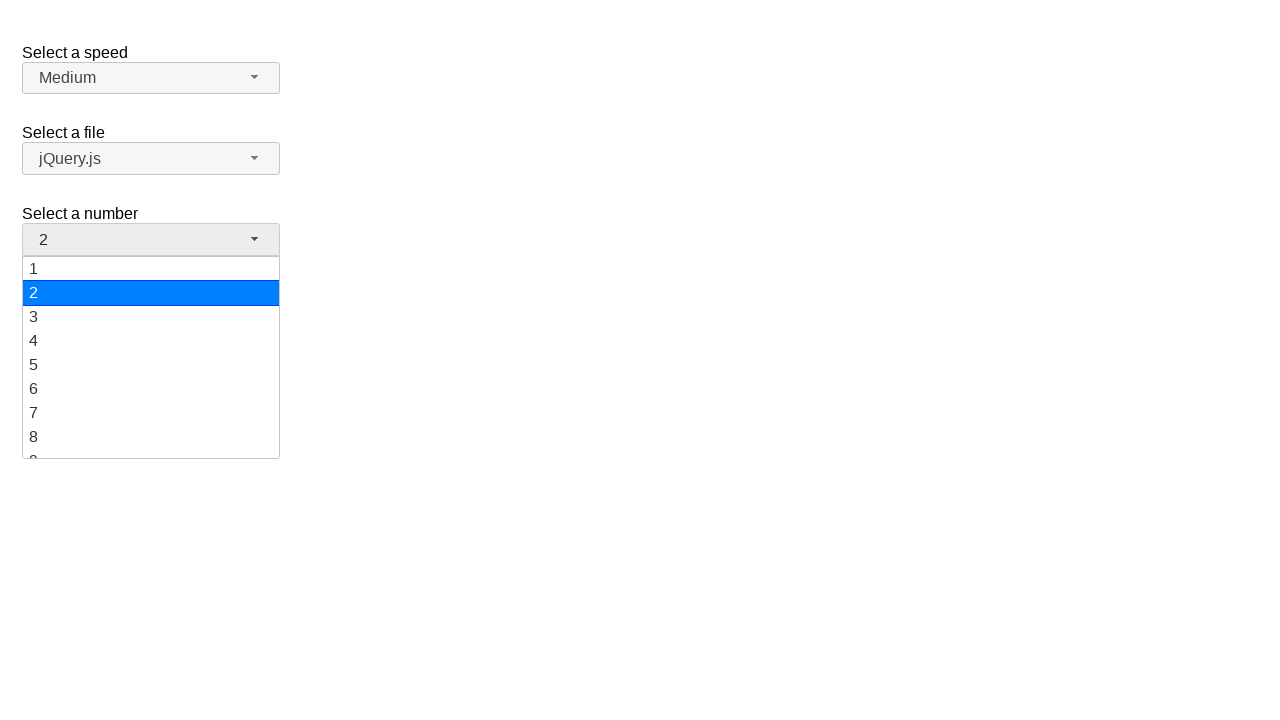

Dropdown menu appeared
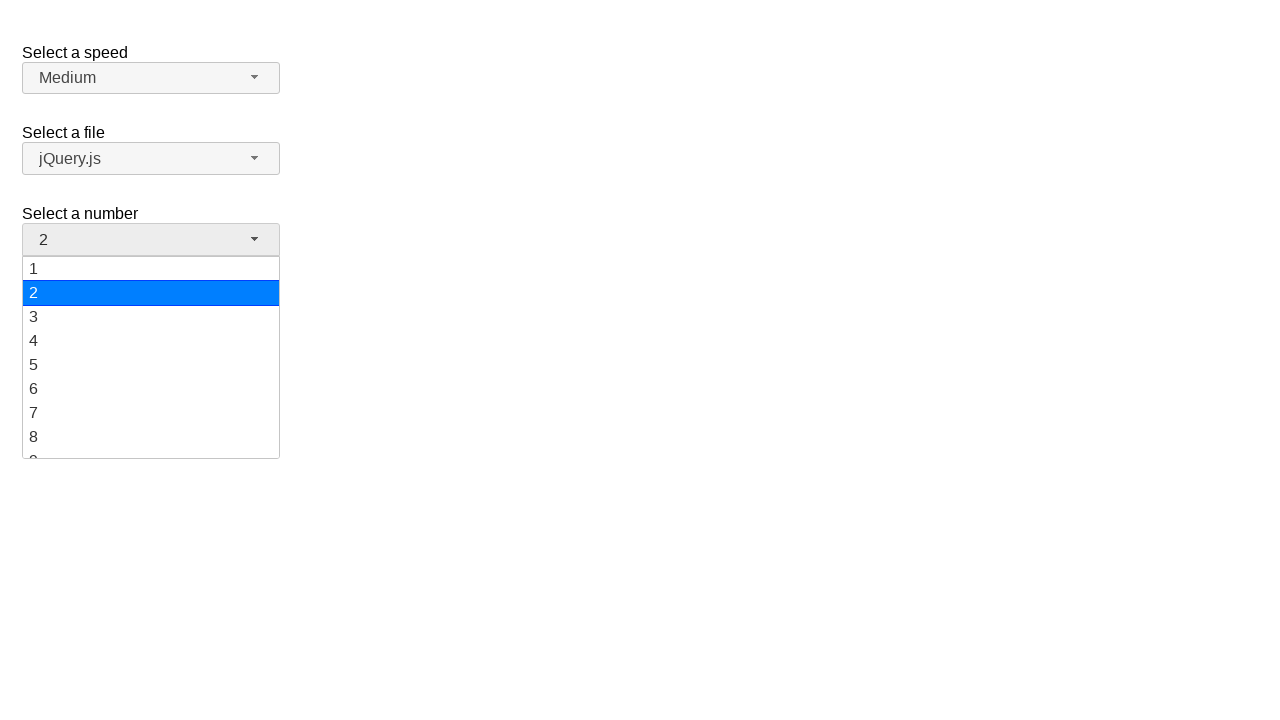

Selected value '5' from dropdown at (151, 365) on xpath=//ul[@id='number-menu']//div[text()='5']
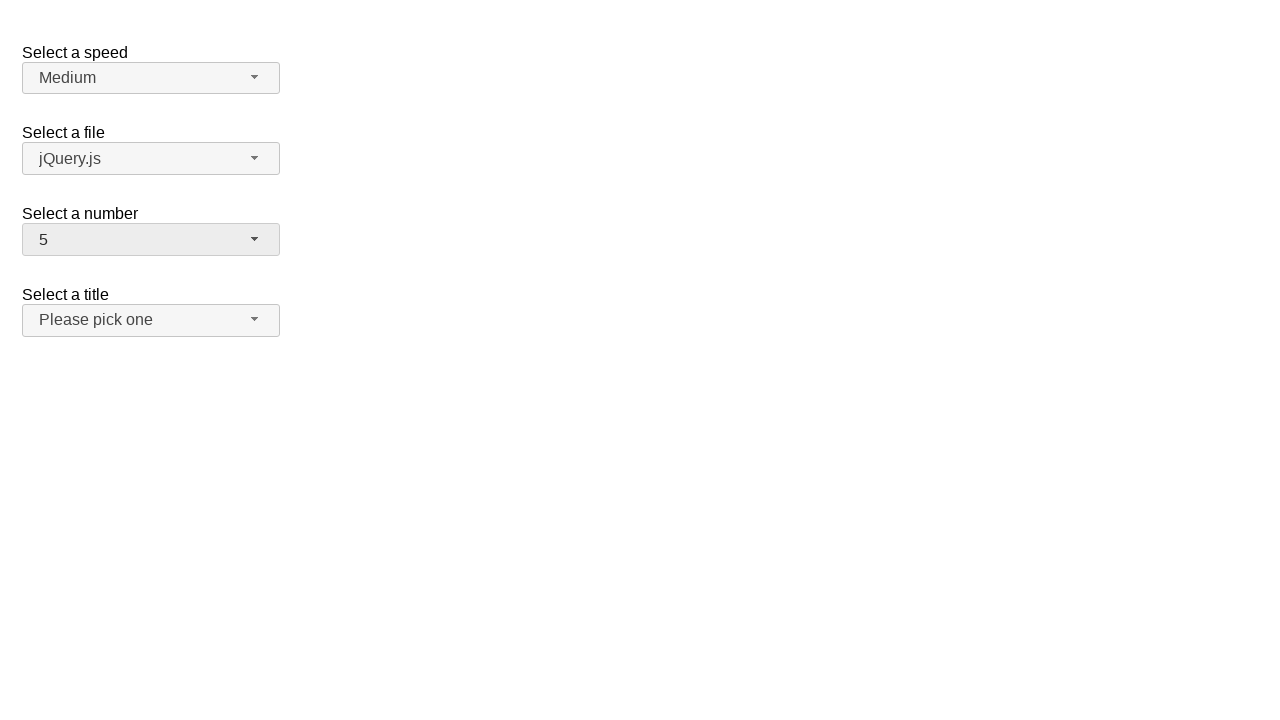

Waited 2 seconds for selection to complete
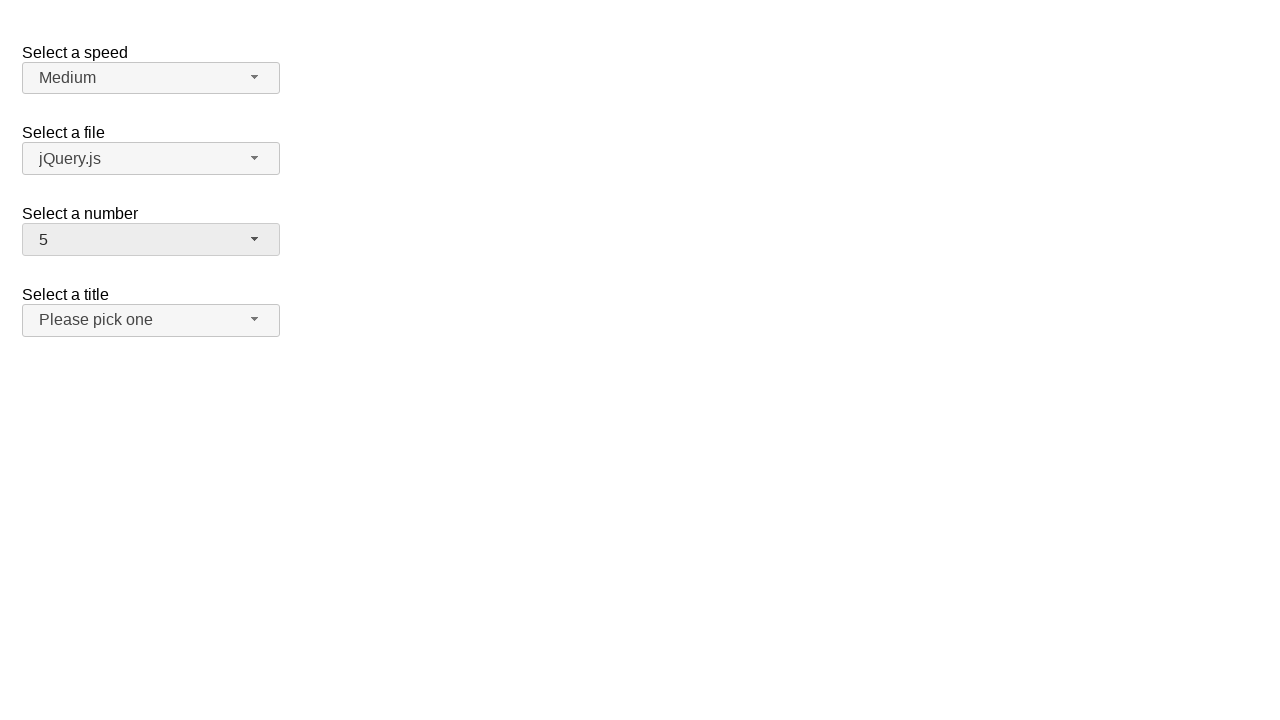

Clicked dropdown icon to open menu again at (255, 239) on xpath=//span[@id='number-button']/span[contains(@class,'ui-selectmenu-icon')]
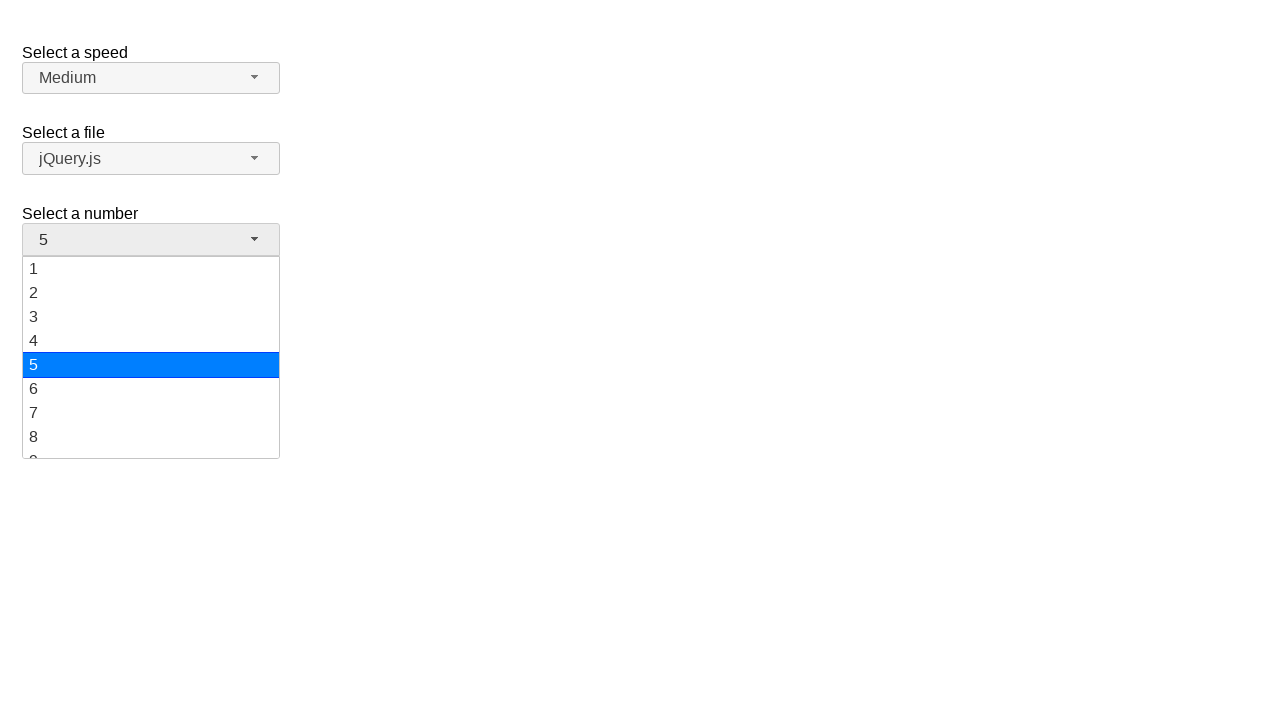

Dropdown menu appeared
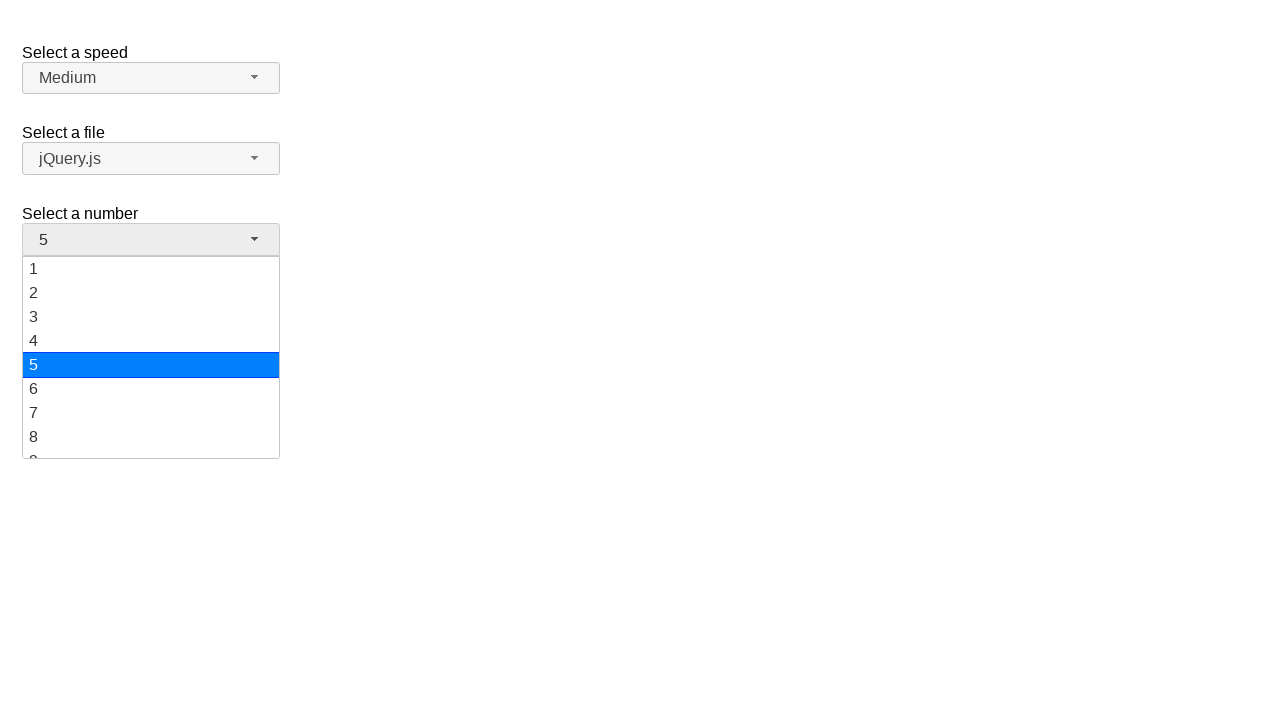

Selected value '15' from dropdown at (151, 357) on xpath=//ul[@id='number-menu']//div[text()='15']
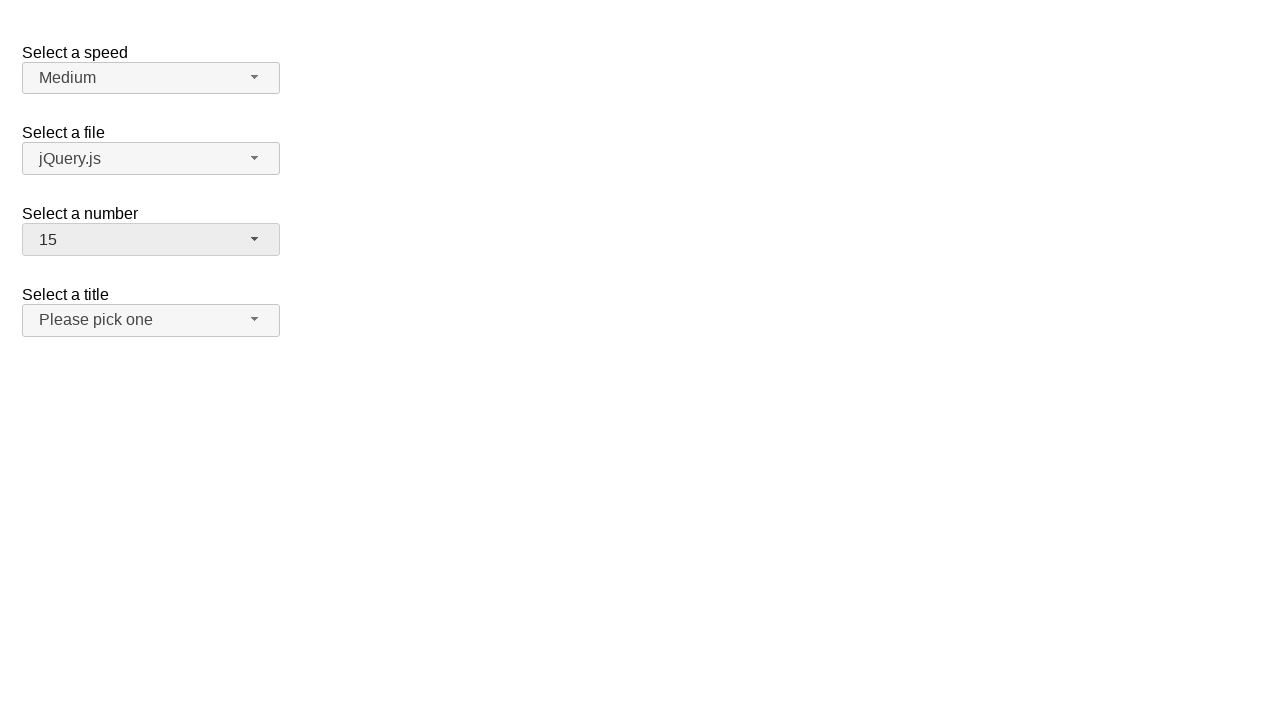

Waited 2 seconds for selection to complete
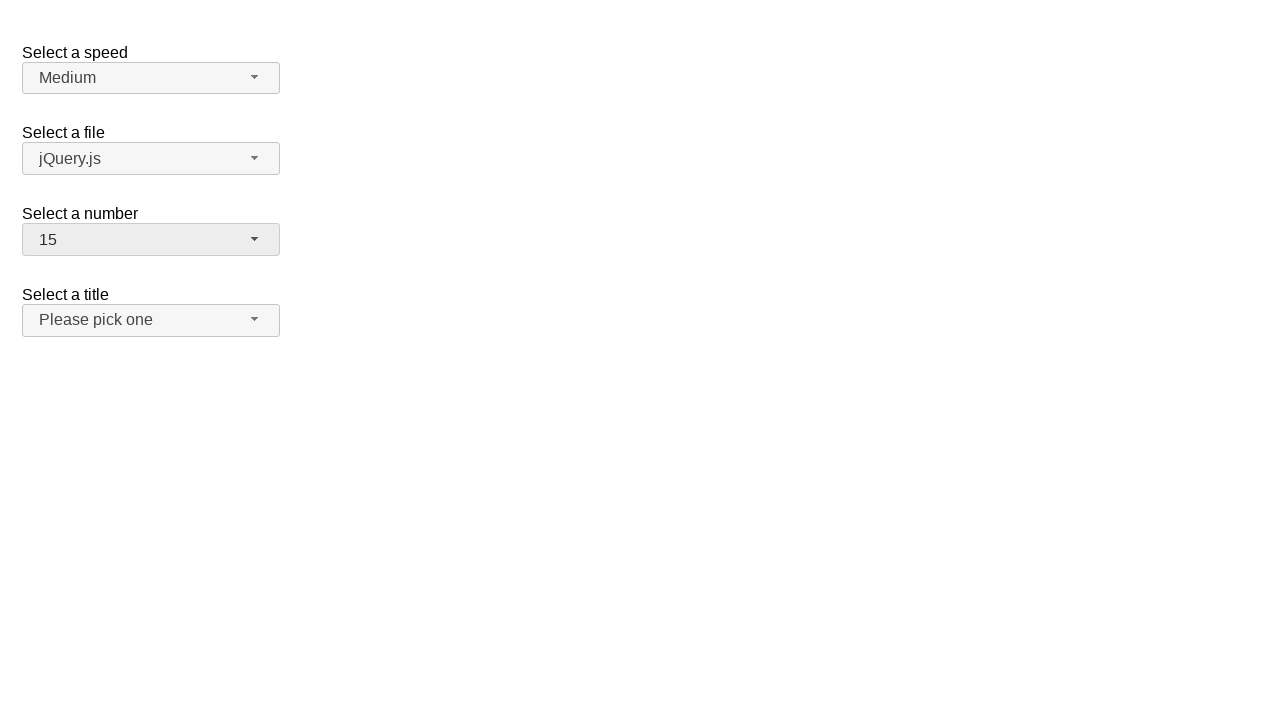

Clicked dropdown icon to open menu again at (255, 239) on xpath=//span[@id='number-button']/span[contains(@class,'ui-selectmenu-icon')]
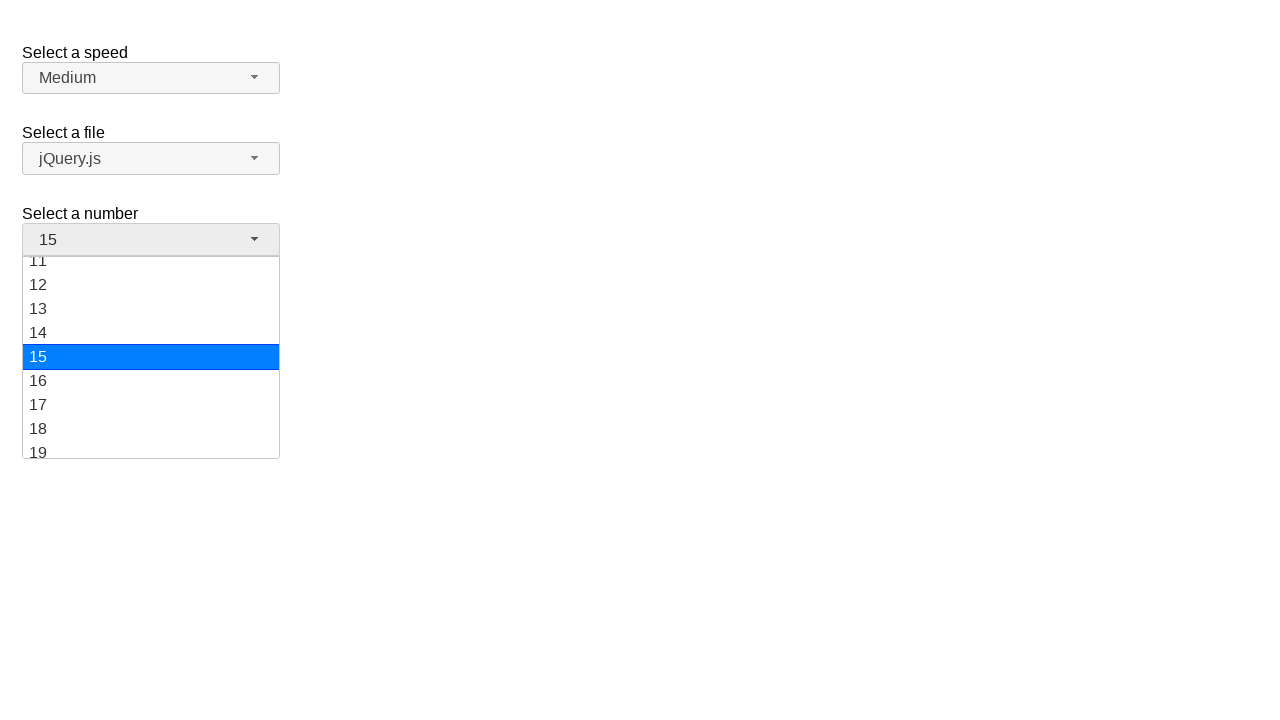

Dropdown menu appeared
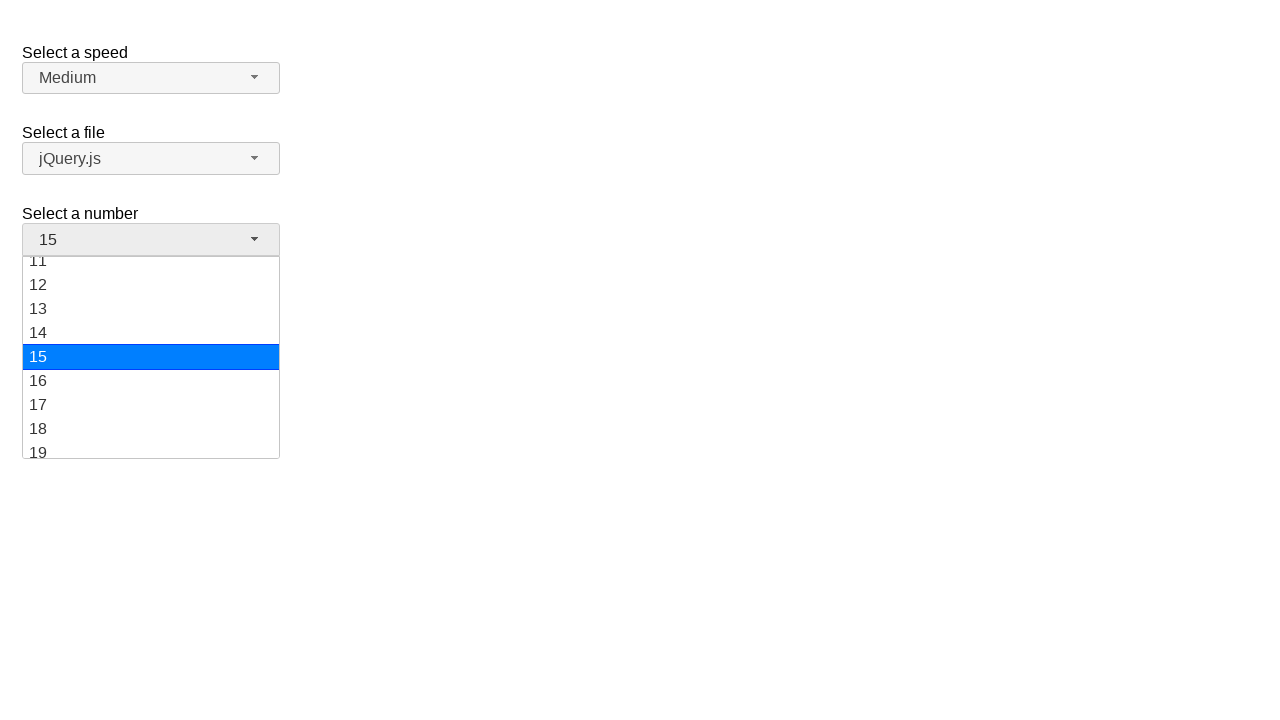

Selected value '3' from dropdown at (151, 317) on xpath=//ul[@id='number-menu']//div[text()='3']
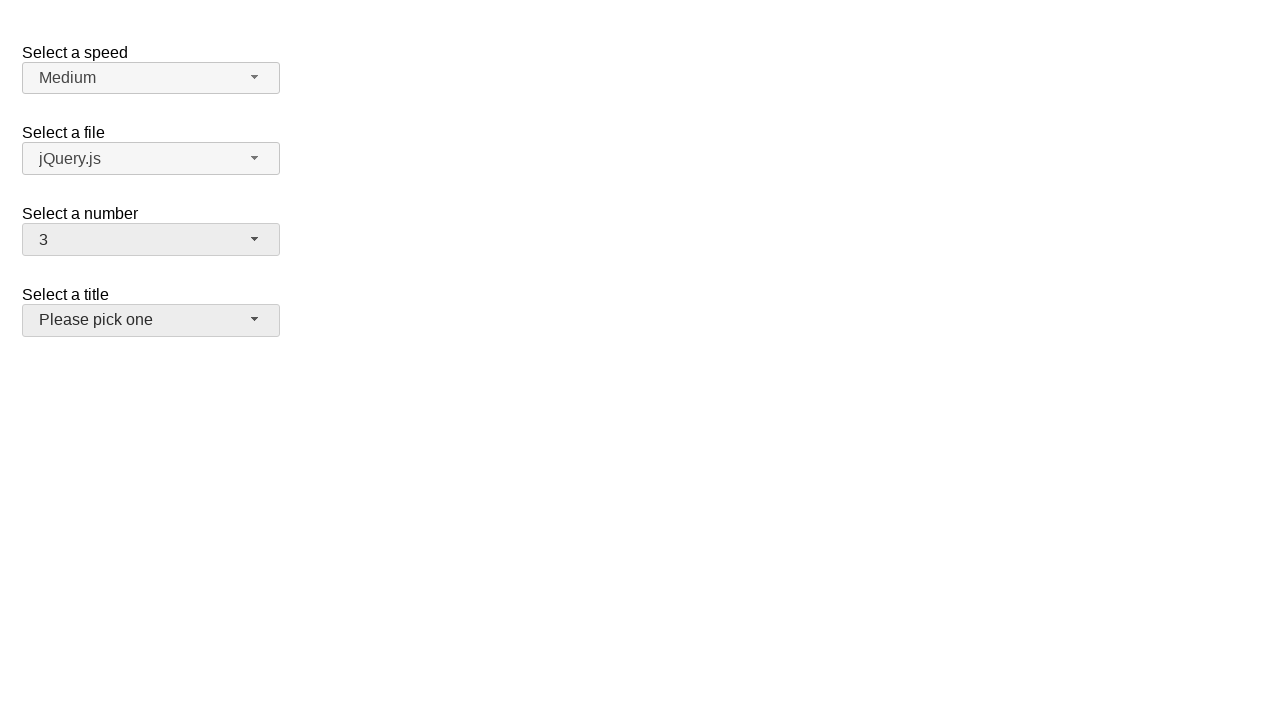

Waited 2 seconds for selection to complete
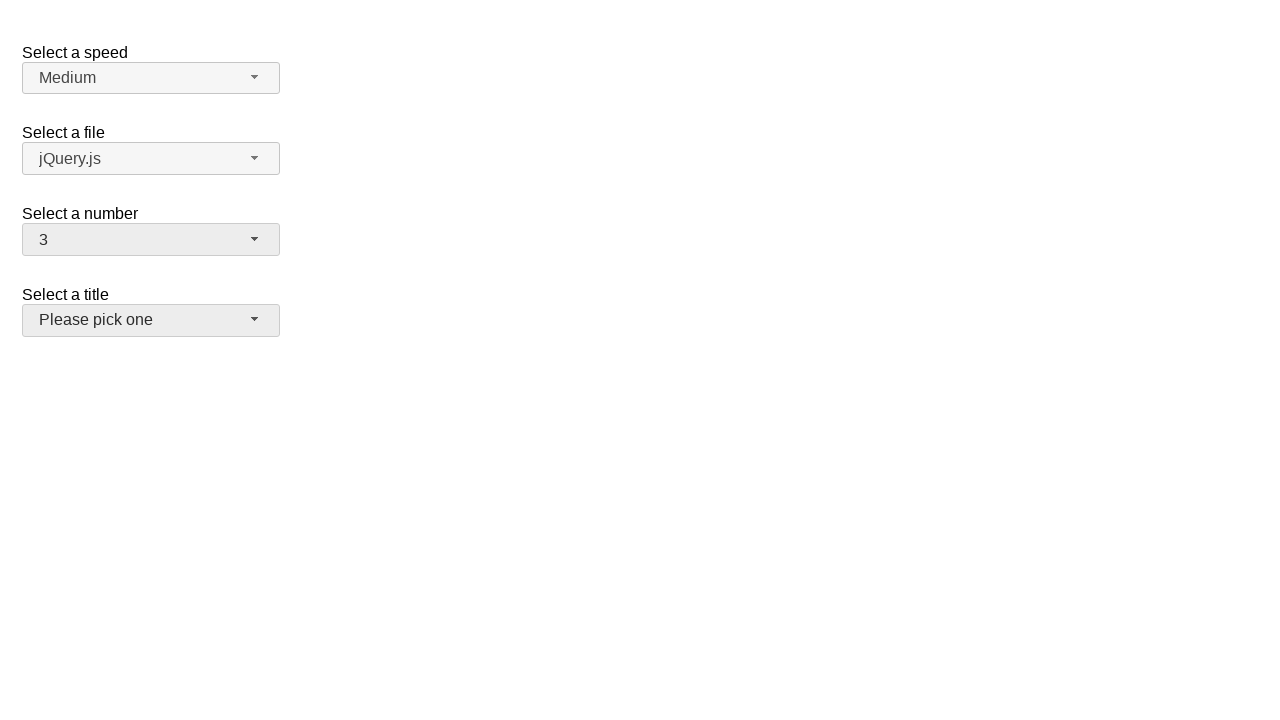

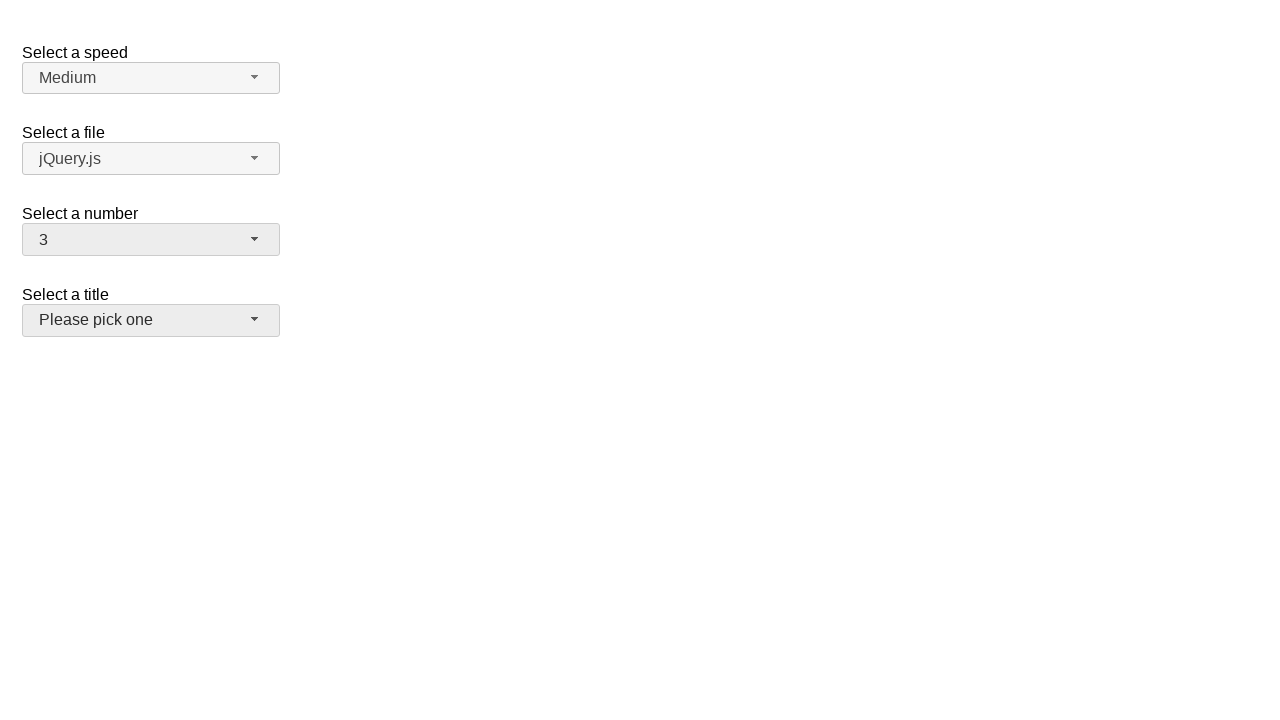